Navigates to the Random User Generator website and clicks on the name field to display user information

Starting URL: https://randomuser.me/

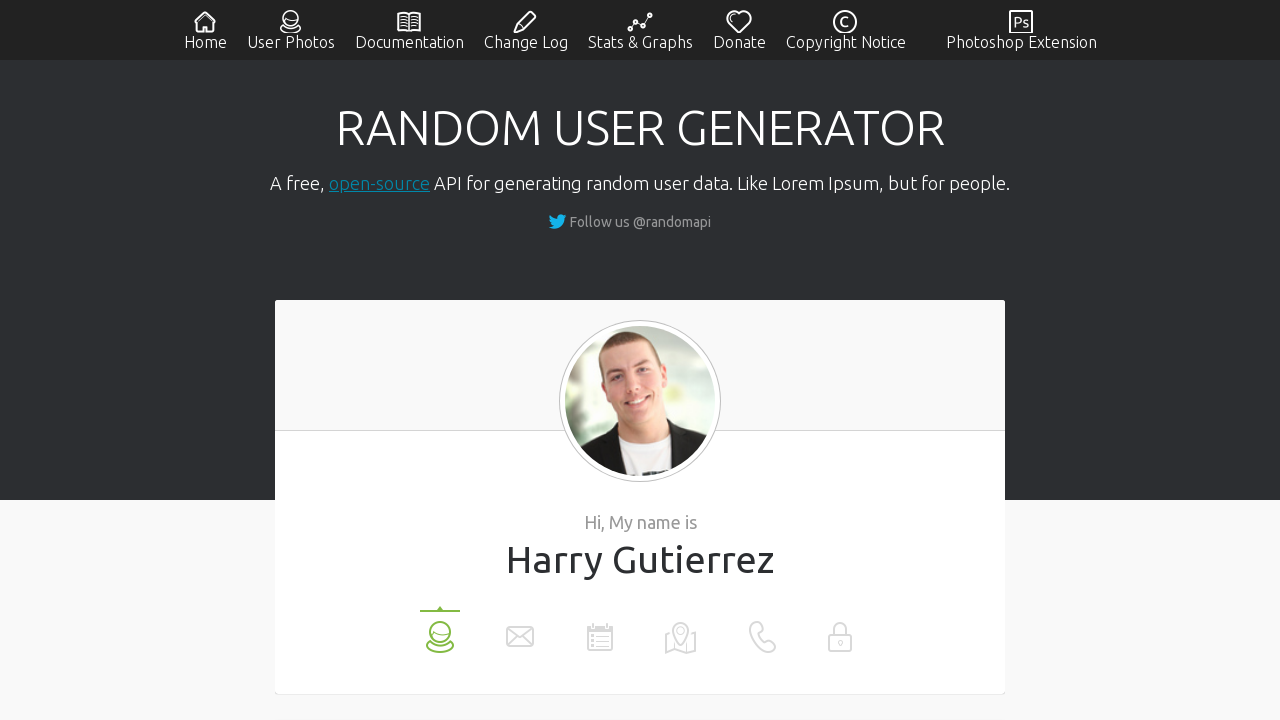

Navigated to Random User Generator website
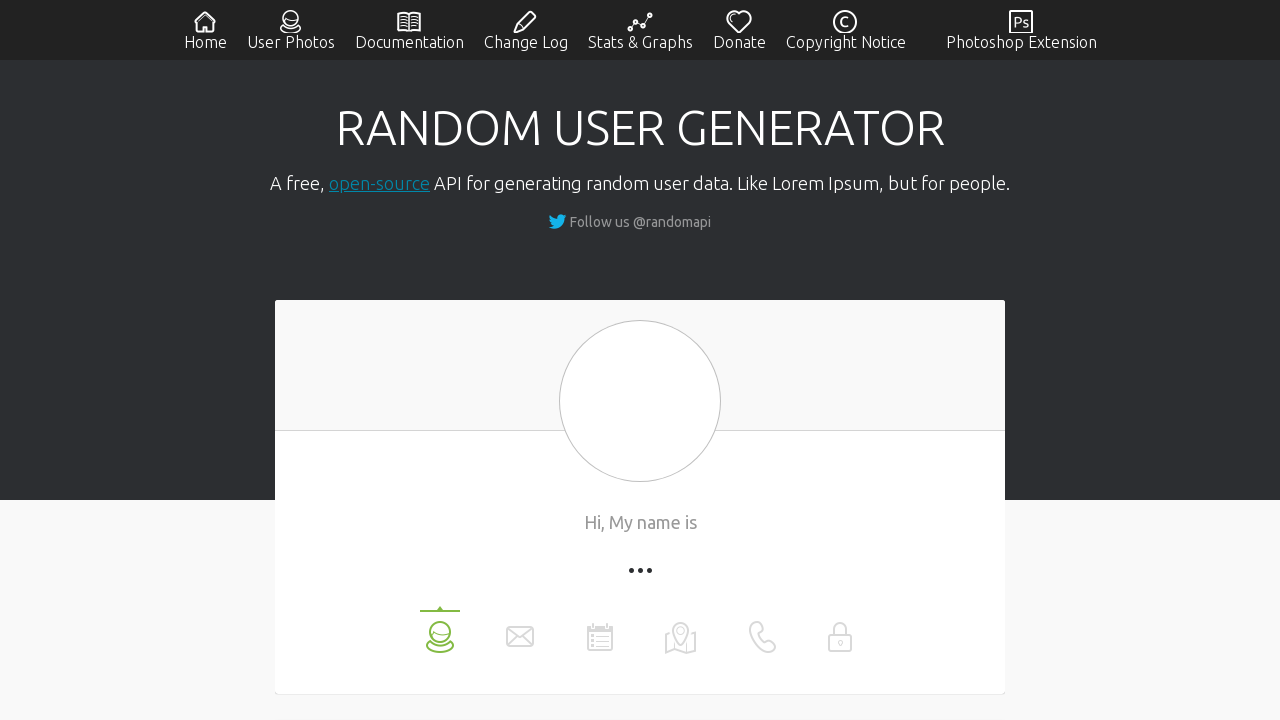

Clicked on the name field at (440, 630) on xpath=//li[@data-label='name']
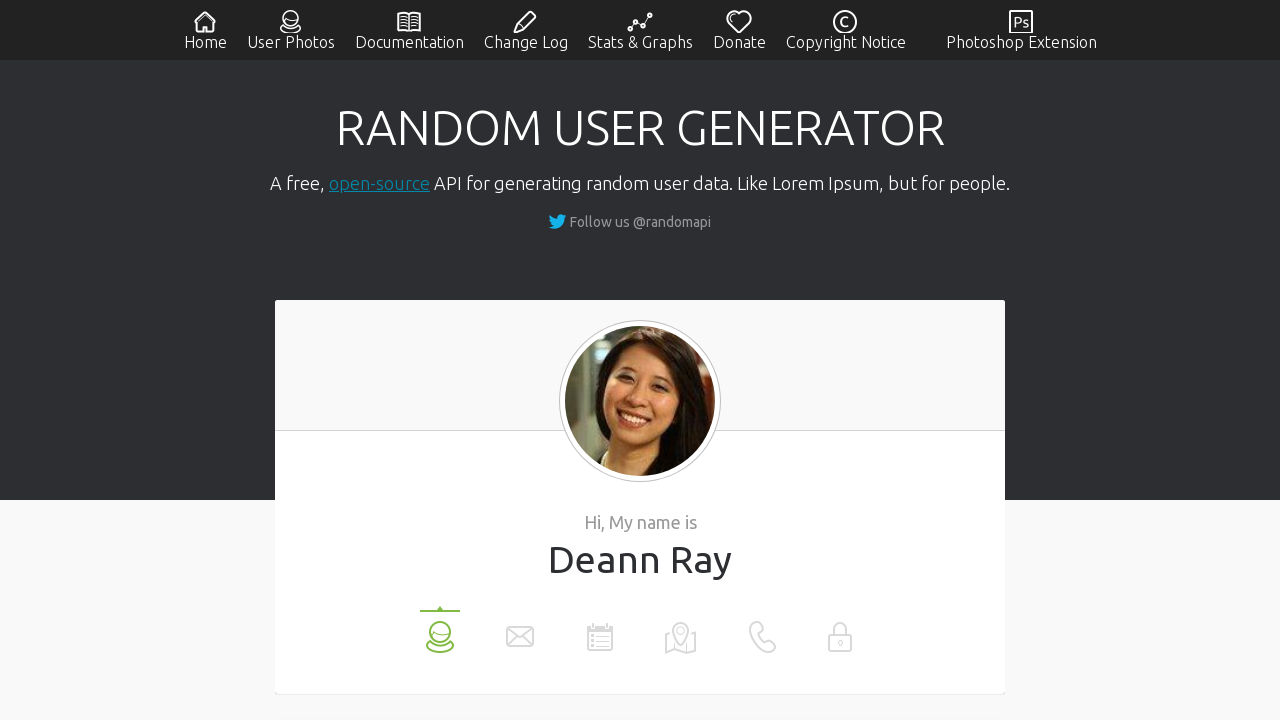

User information displayed in the name field
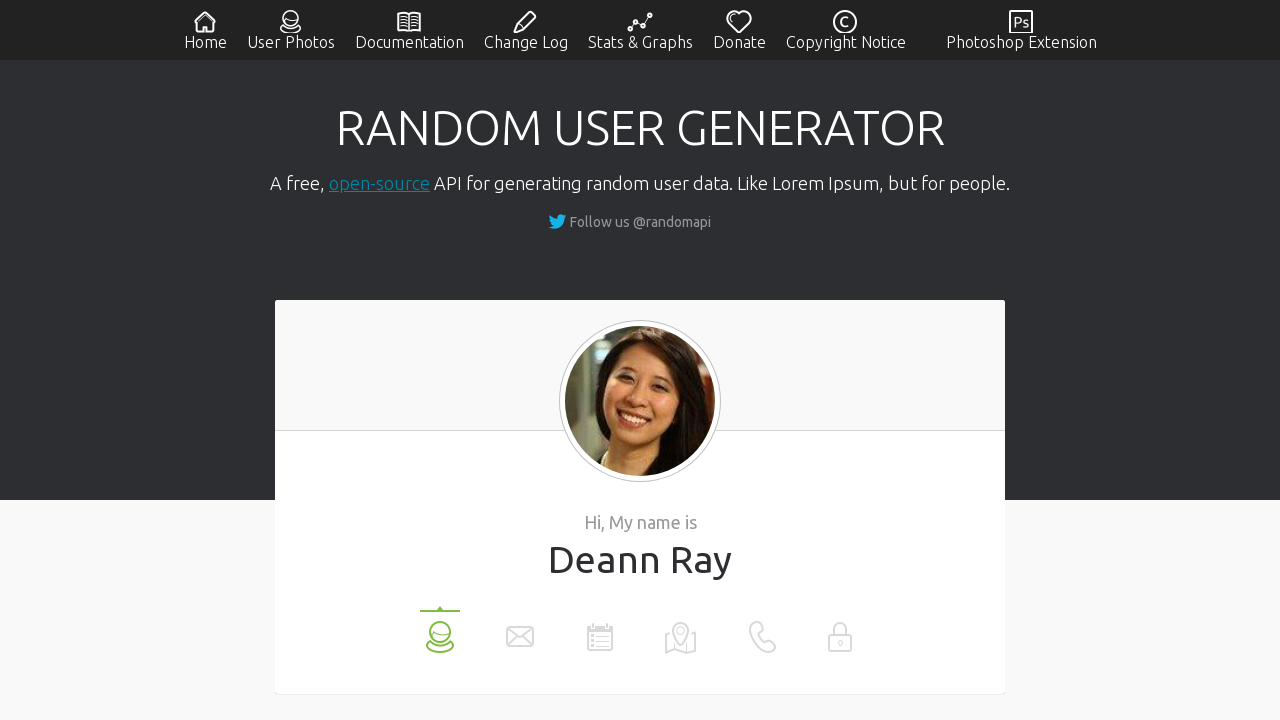

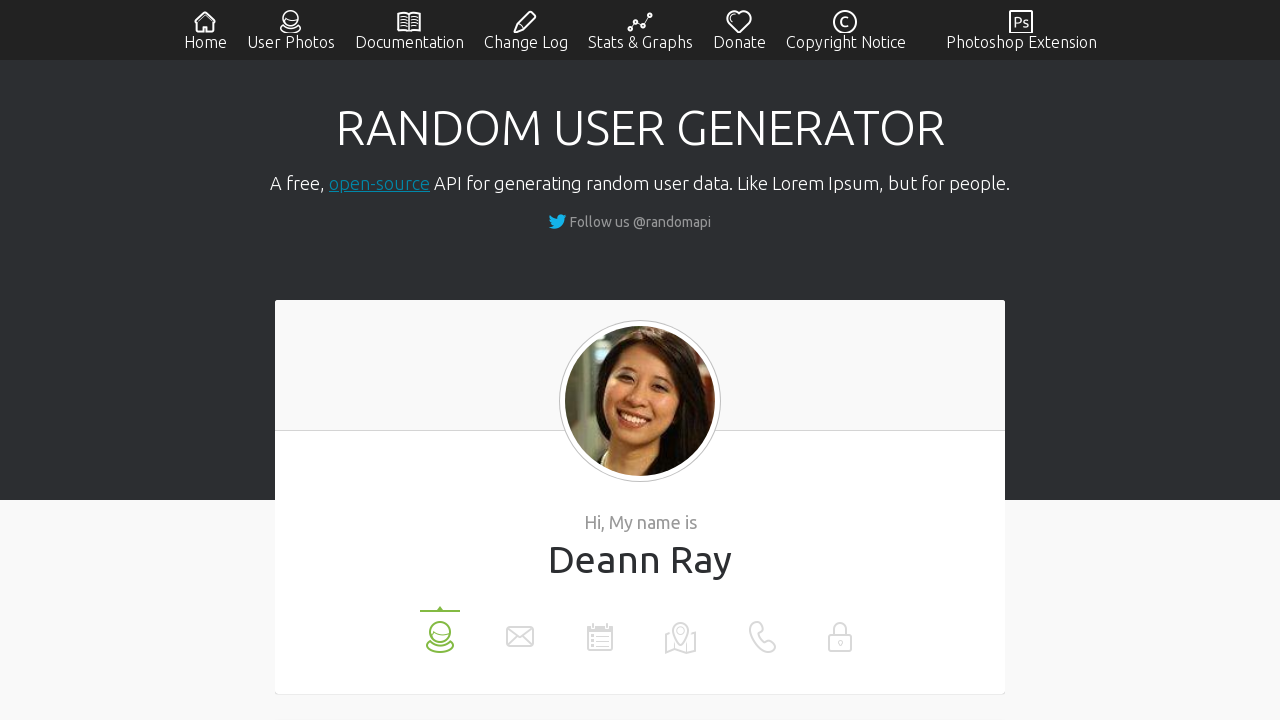